Navigates to a reservation page and waits for the page to load to verify it is accessible.

Starting URL: https://automationintesting.online/reservation/12?checkin=2025-07-07&checkout=2025-07-08

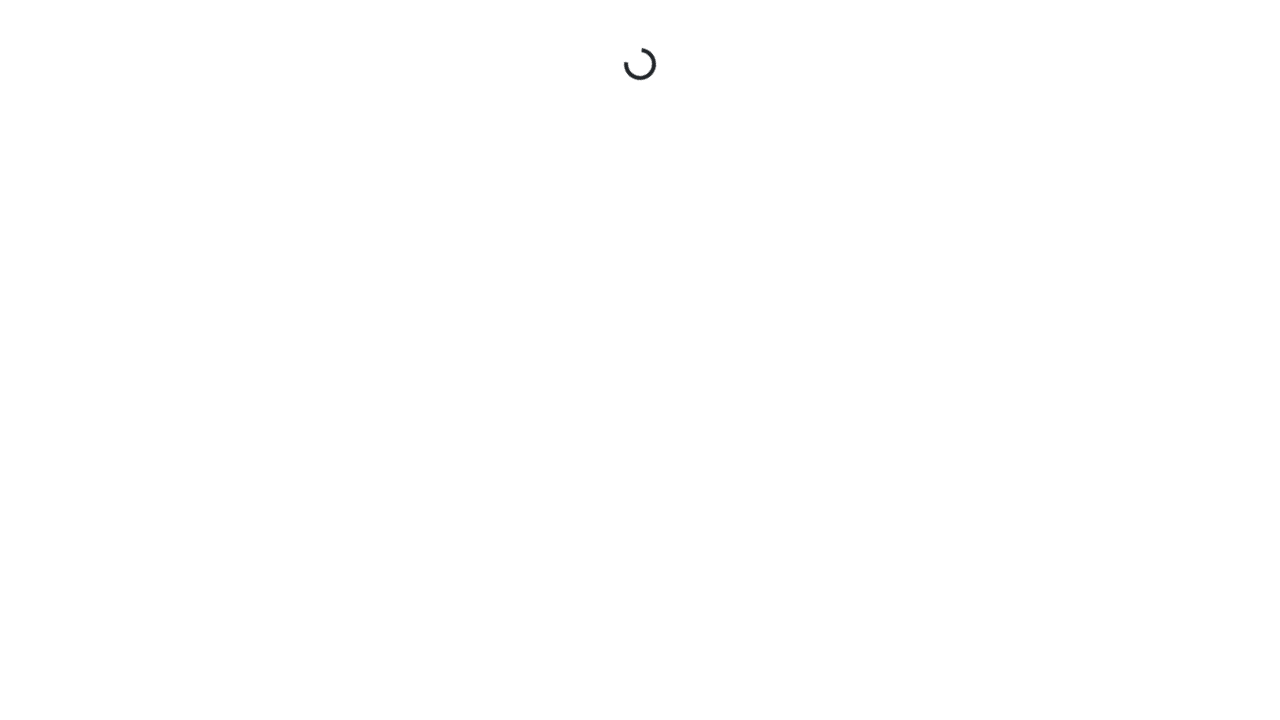

Waited for reservation page to fully load with networkidle state
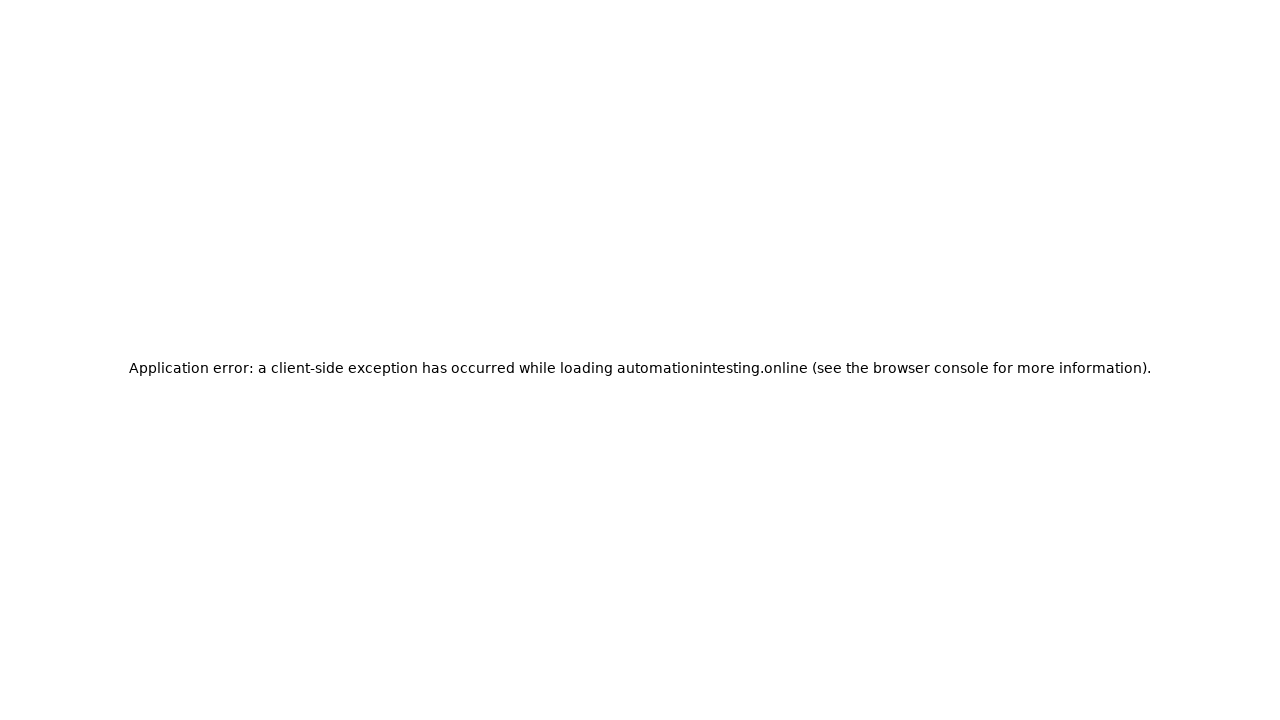

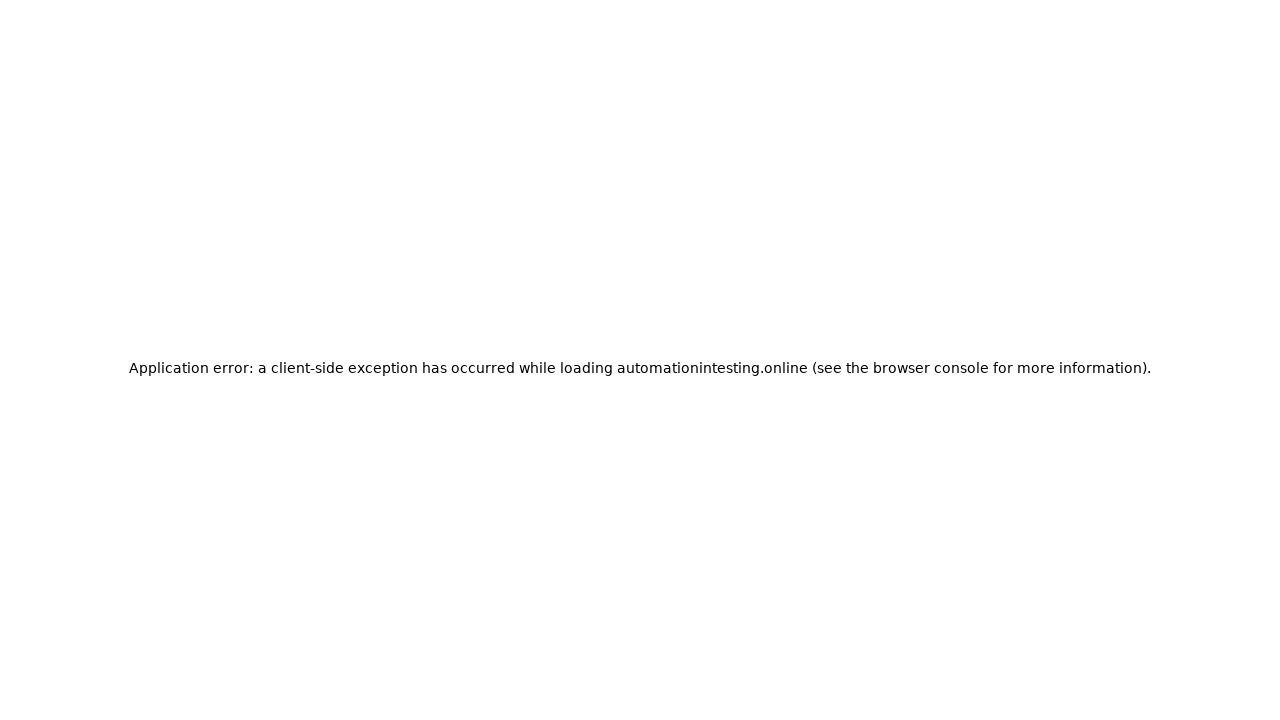